Tests a student webcam interface by entering a webcam name in a dialog box and navigating through the interface using keyboard interactions

Starting URL: https://live.monetanalytics.com/stu_proc/student.html#

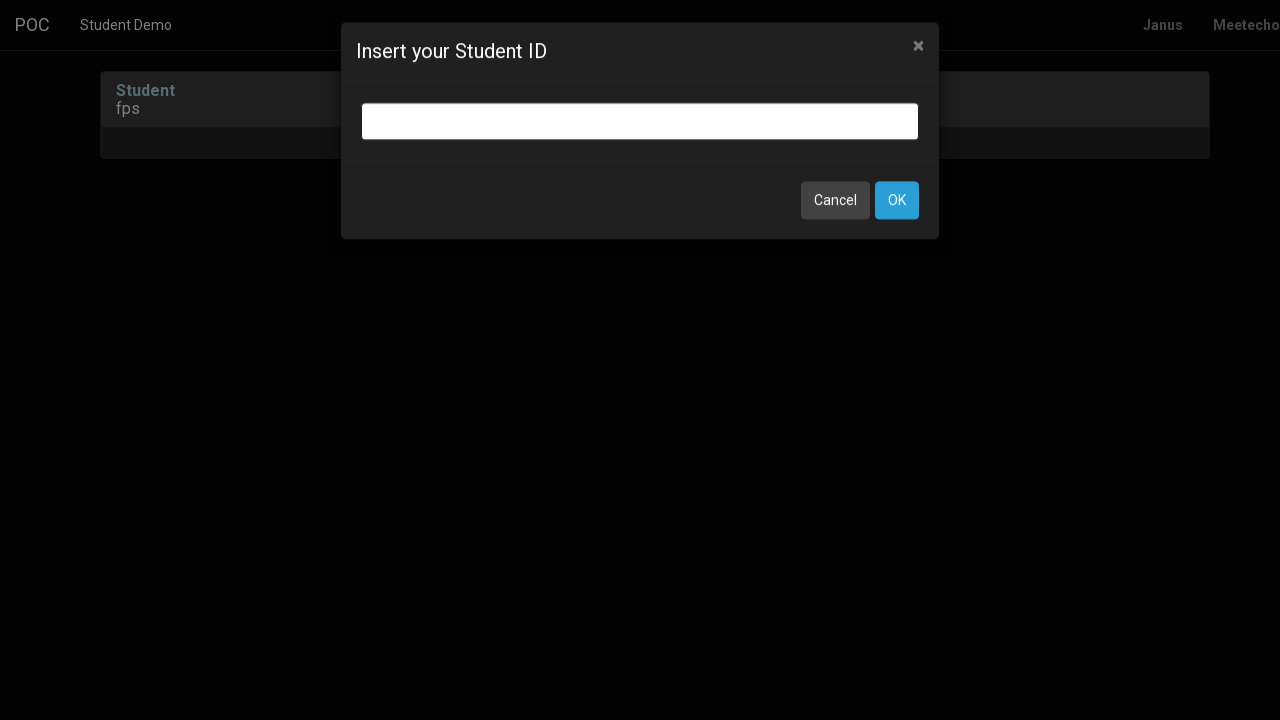

Waited for webcam name input dialog to appear
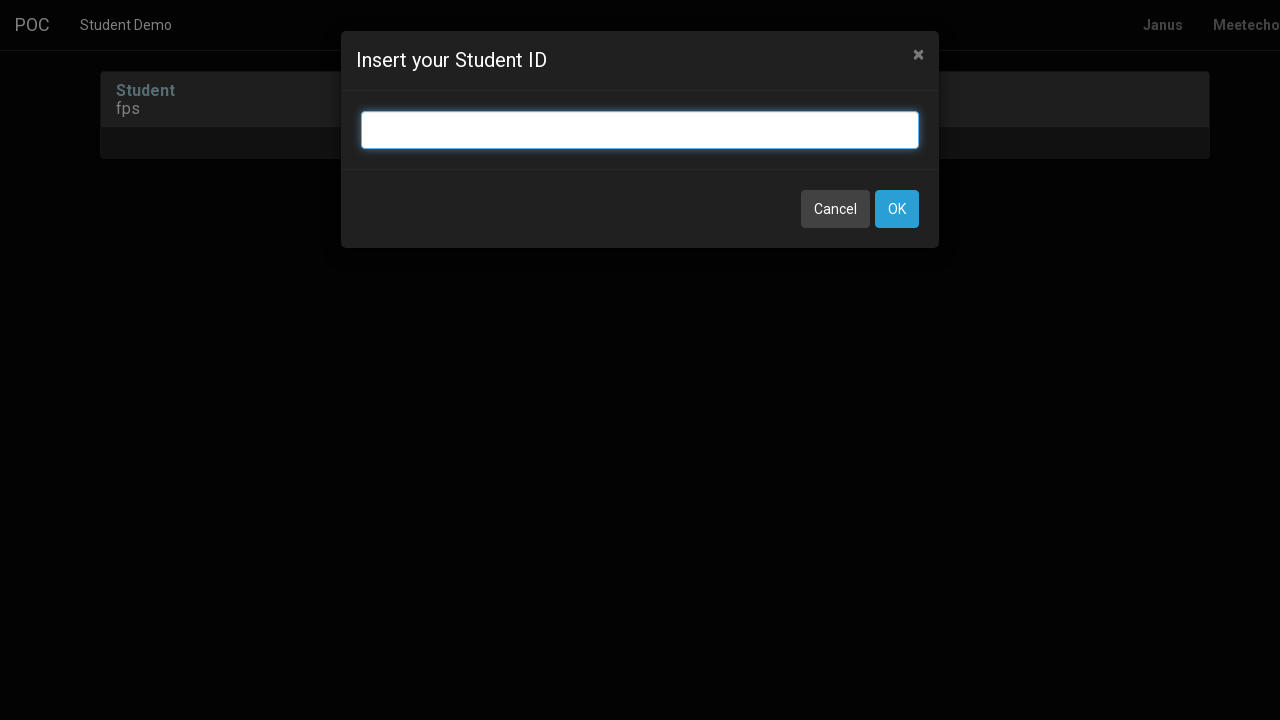

Entered 'Webcam1' in the webcam name input field on input.bootbox-input.bootbox-input-text.form-control
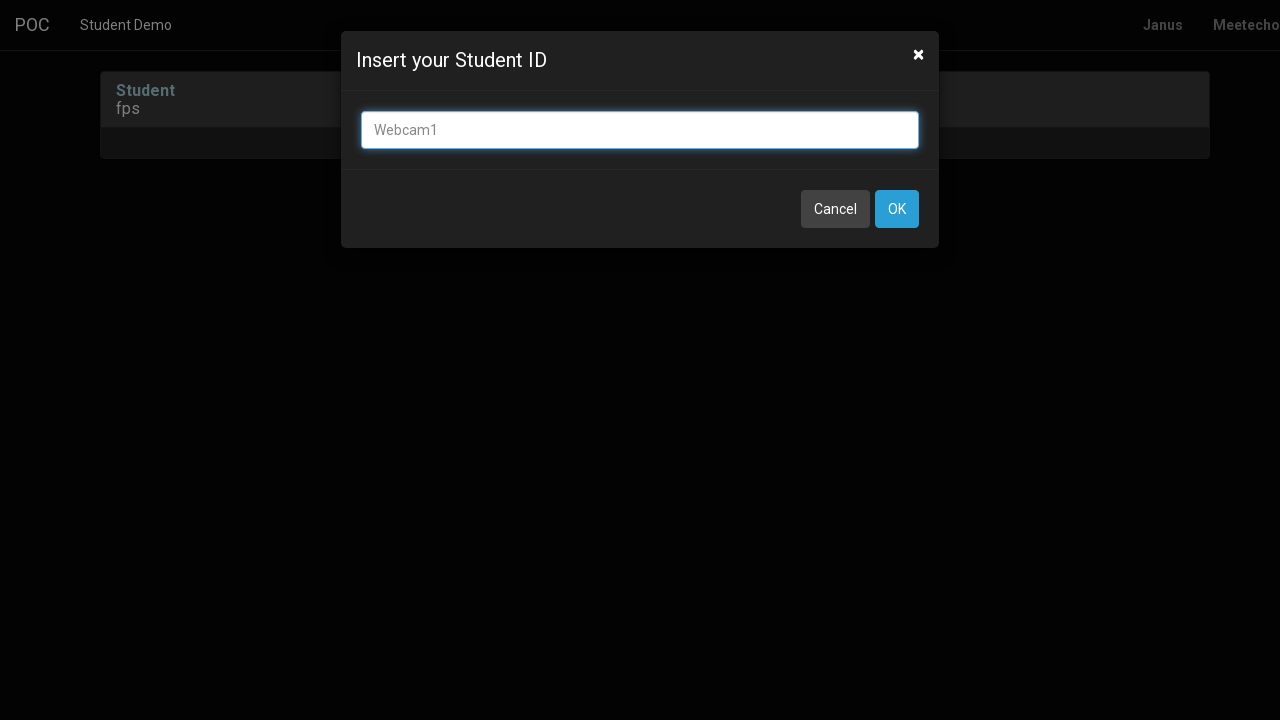

Clicked OK button to confirm webcam name at (897, 209) on xpath=//button[contains(text(),'OK')]
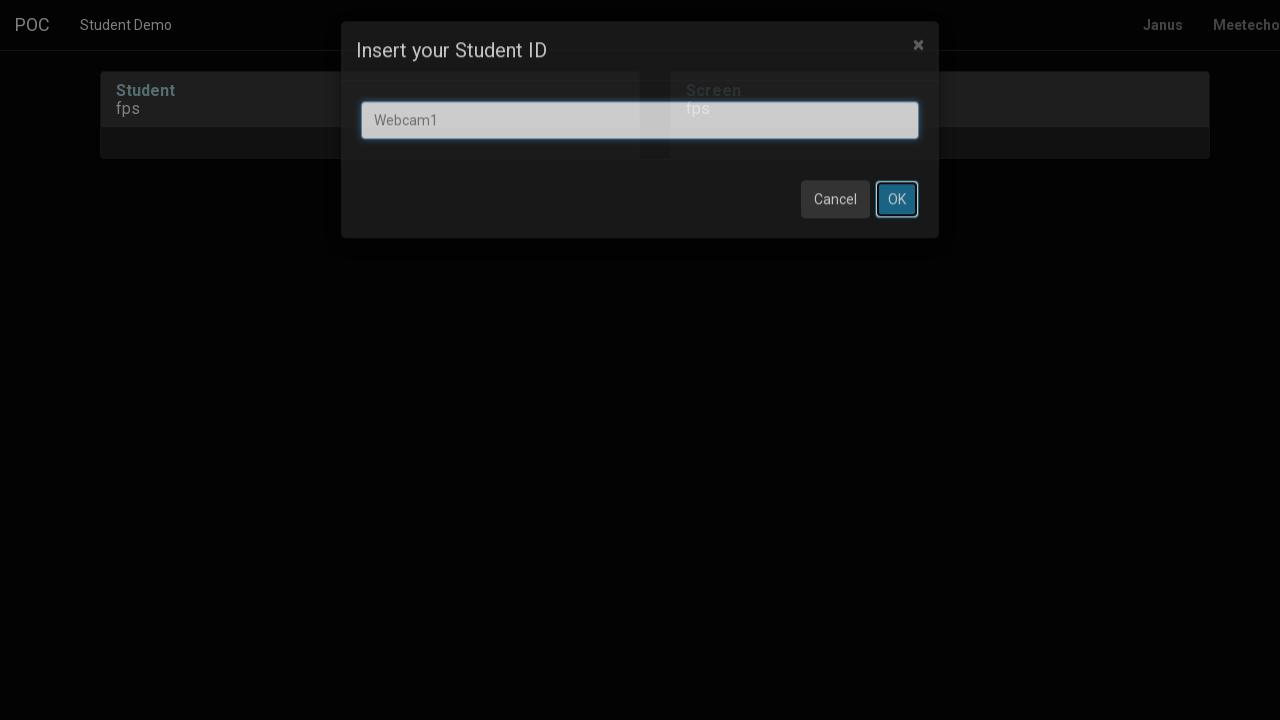

Waited 3 seconds for page to load after dialog closure
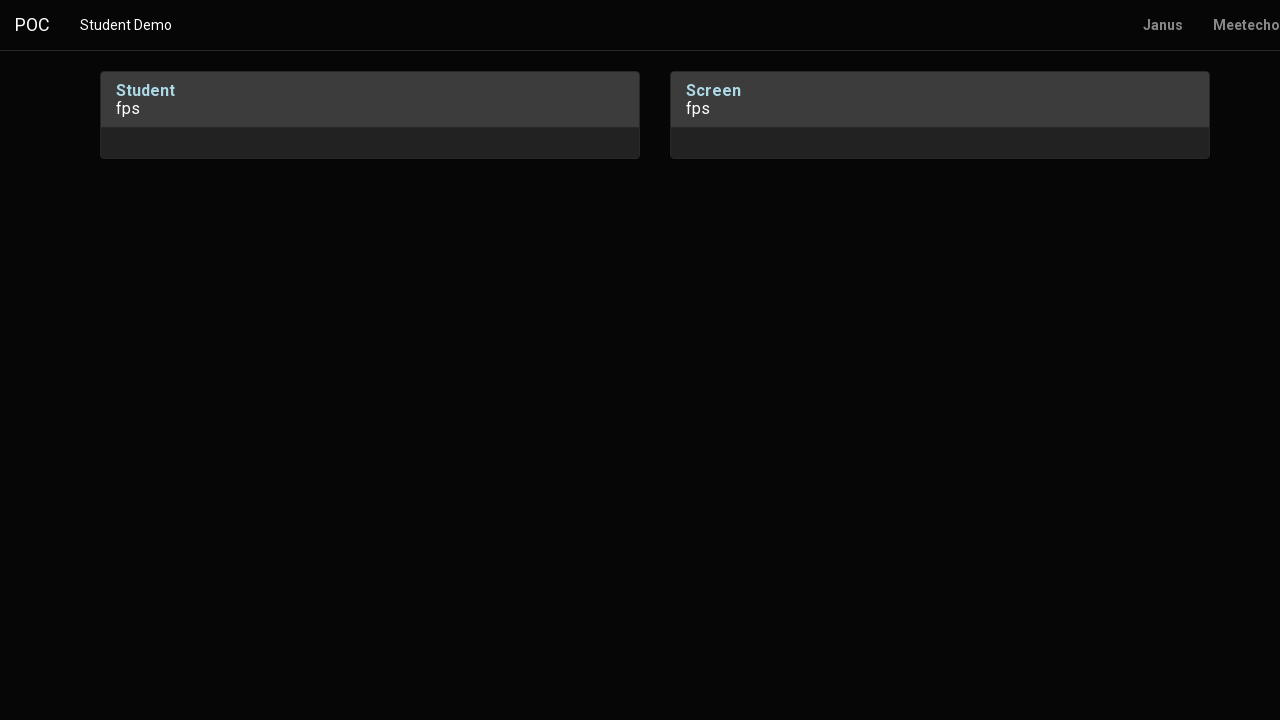

Pressed Tab to navigate through interface
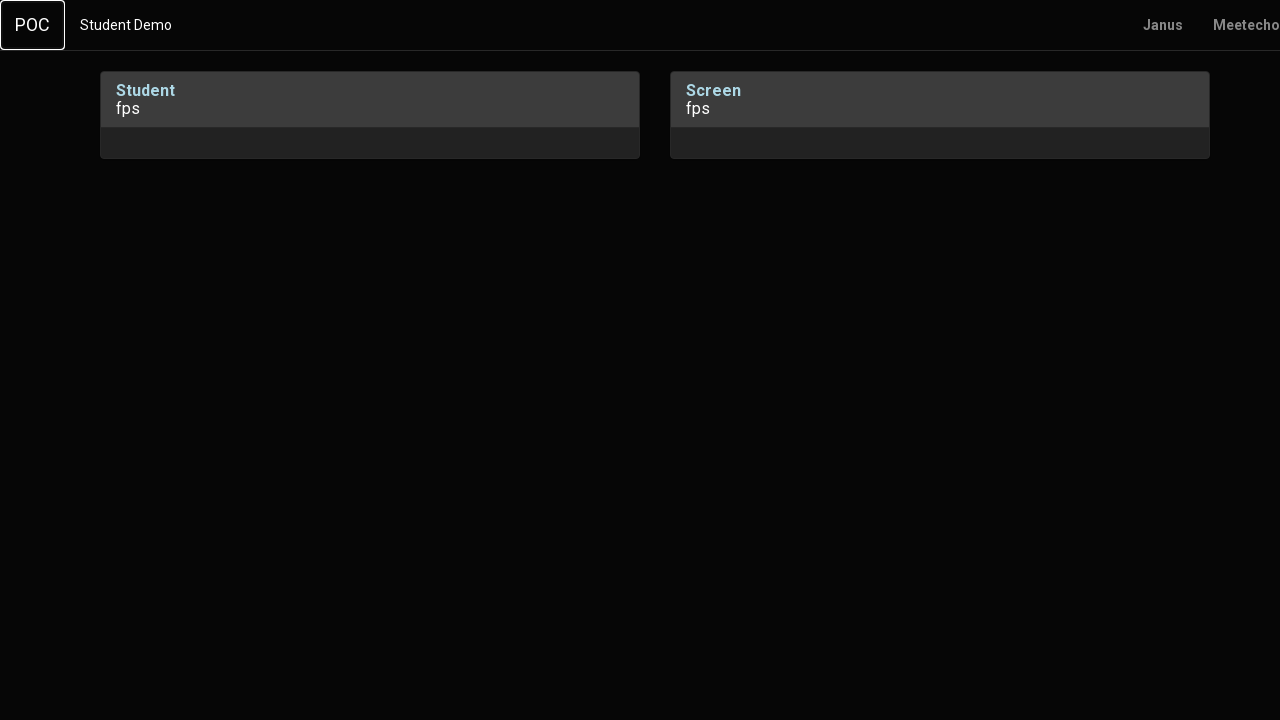

Pressed Enter to confirm selection
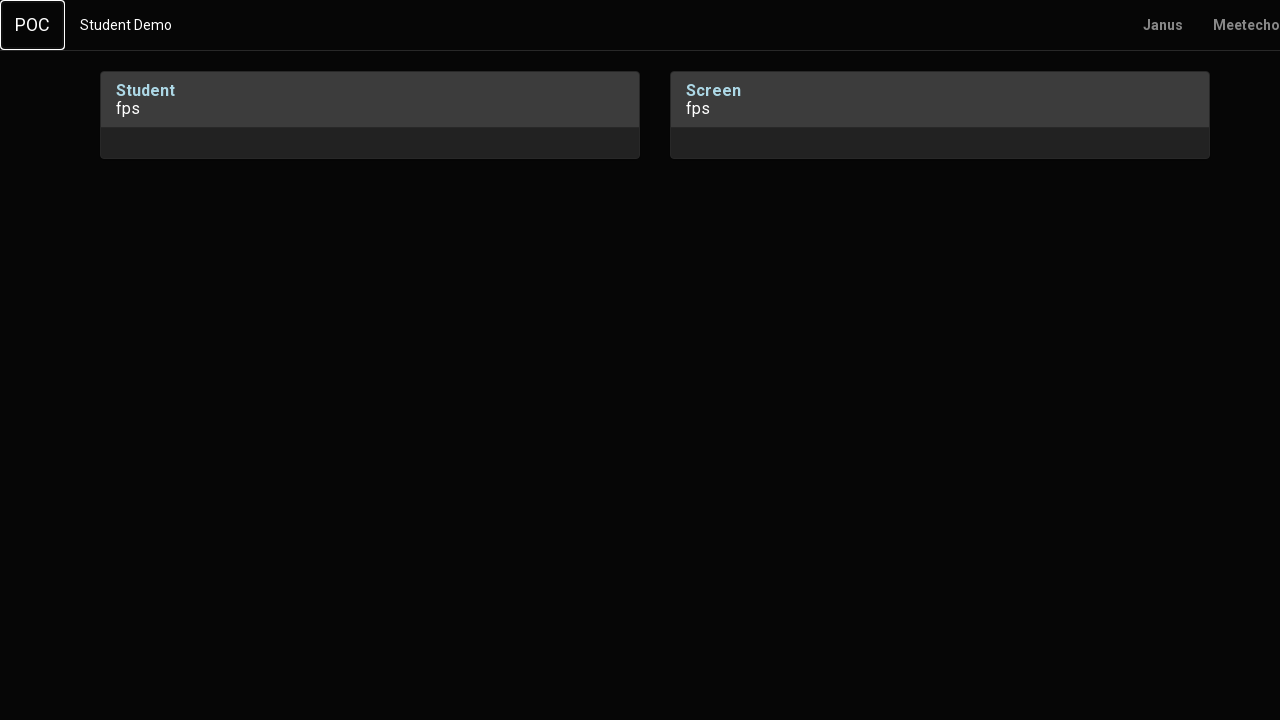

Pressed Tab to navigate to next element
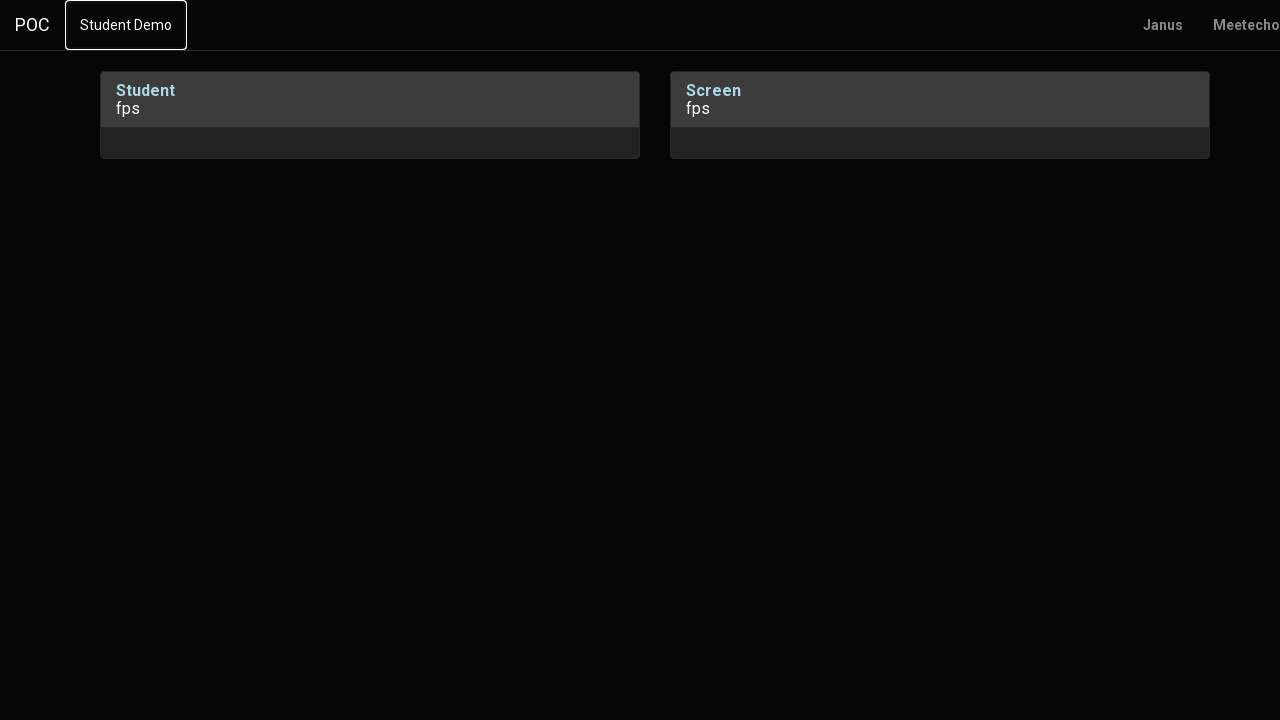

Pressed Tab again to navigate to next element
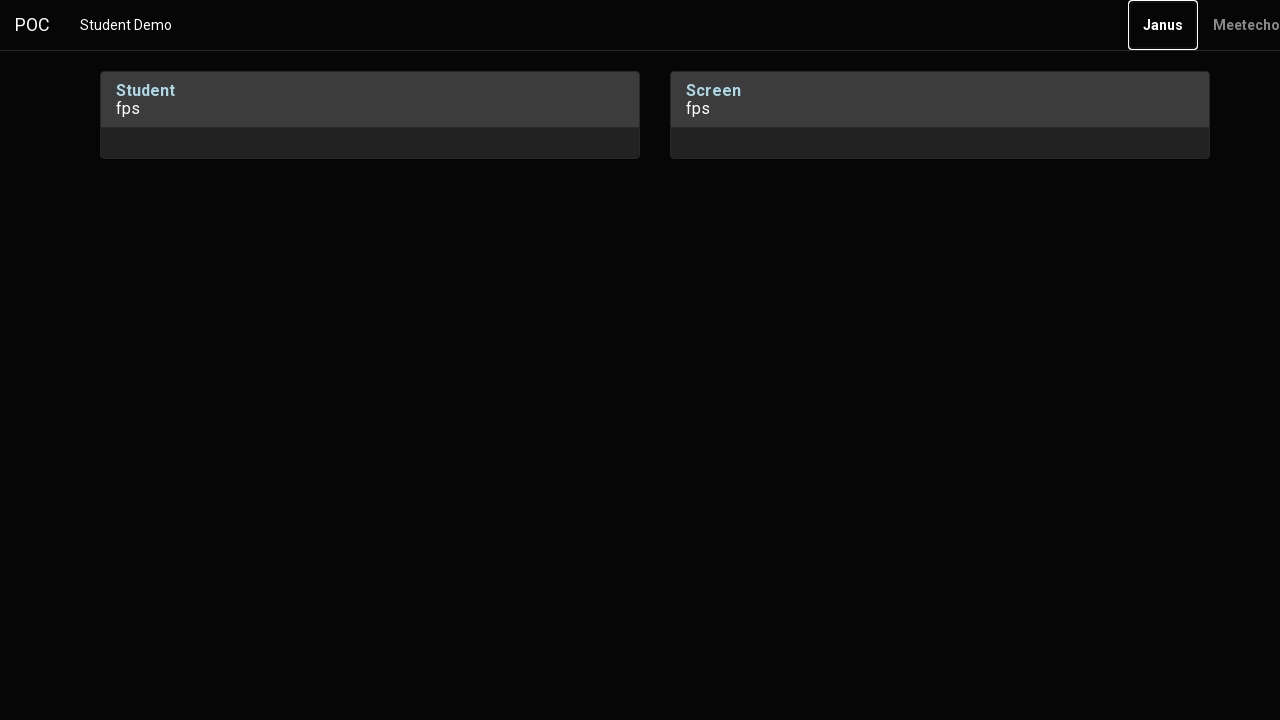

Pressed Enter to confirm final selection
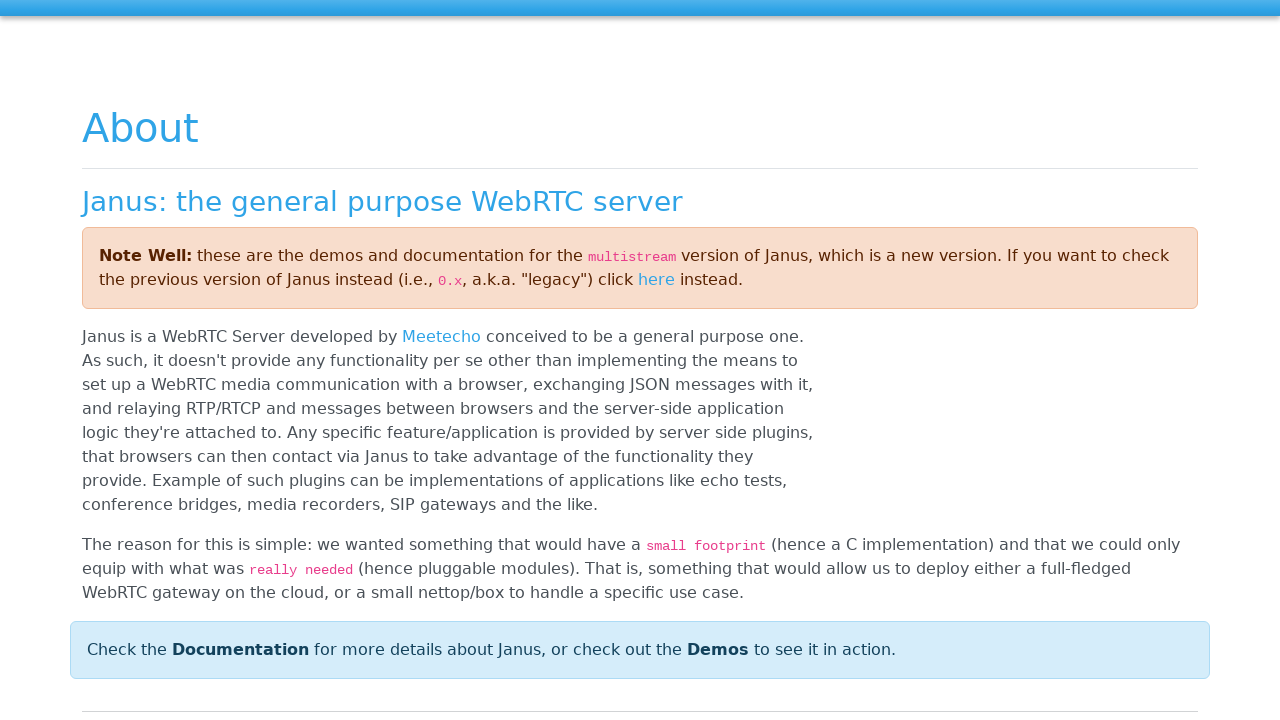

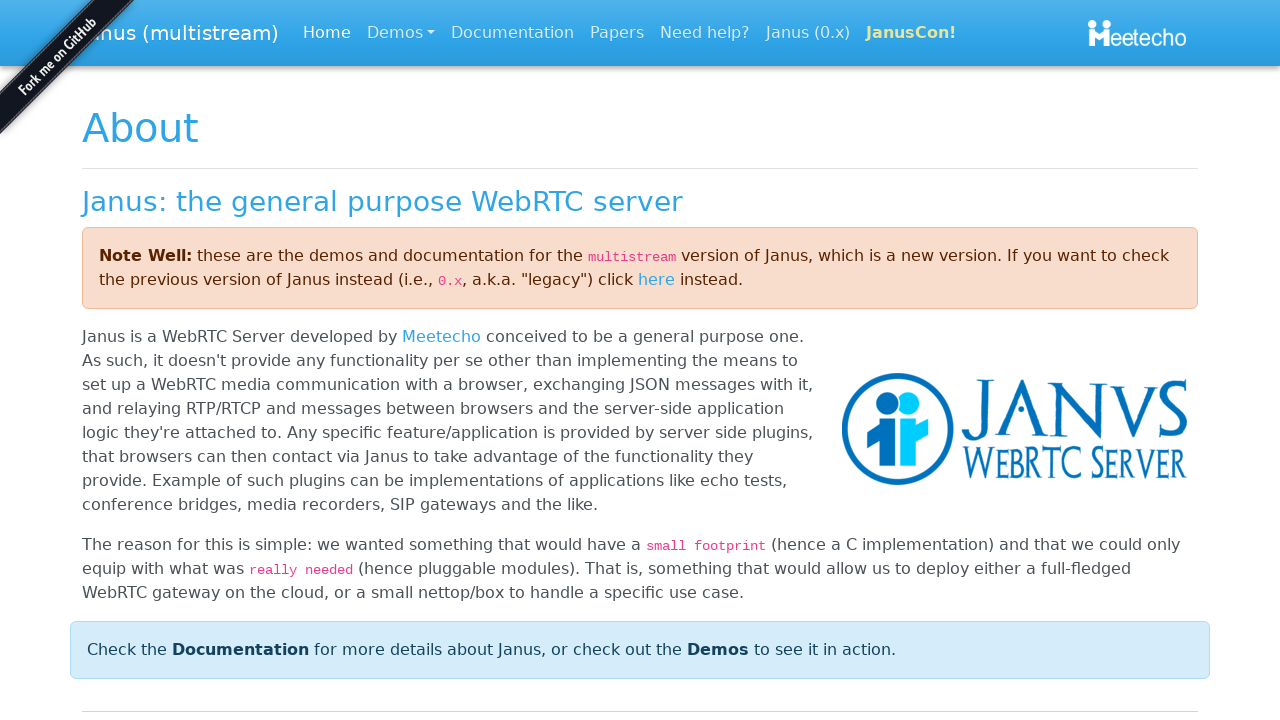